Tests multi-window handling by opening new windows and switching between them

Starting URL: https://www.hyrtutorials.com/p/window-handles-practice.html?m=1

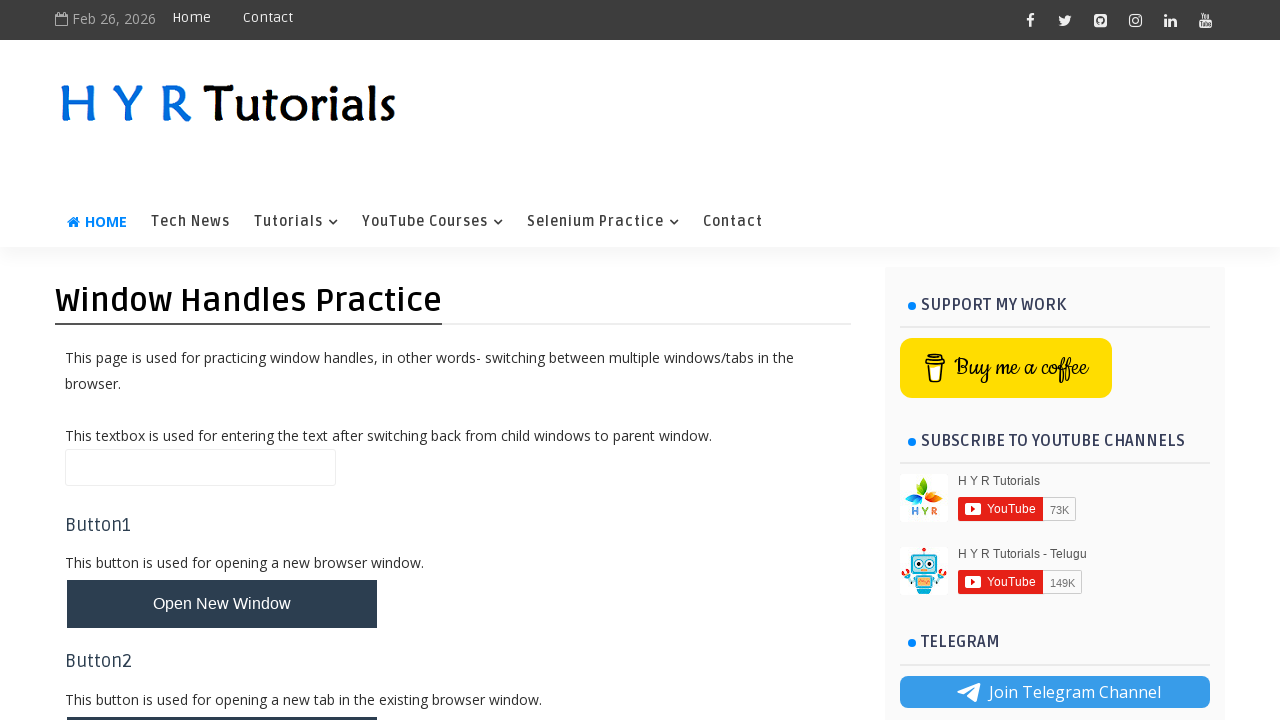

Scrolled down 600px to make button visible
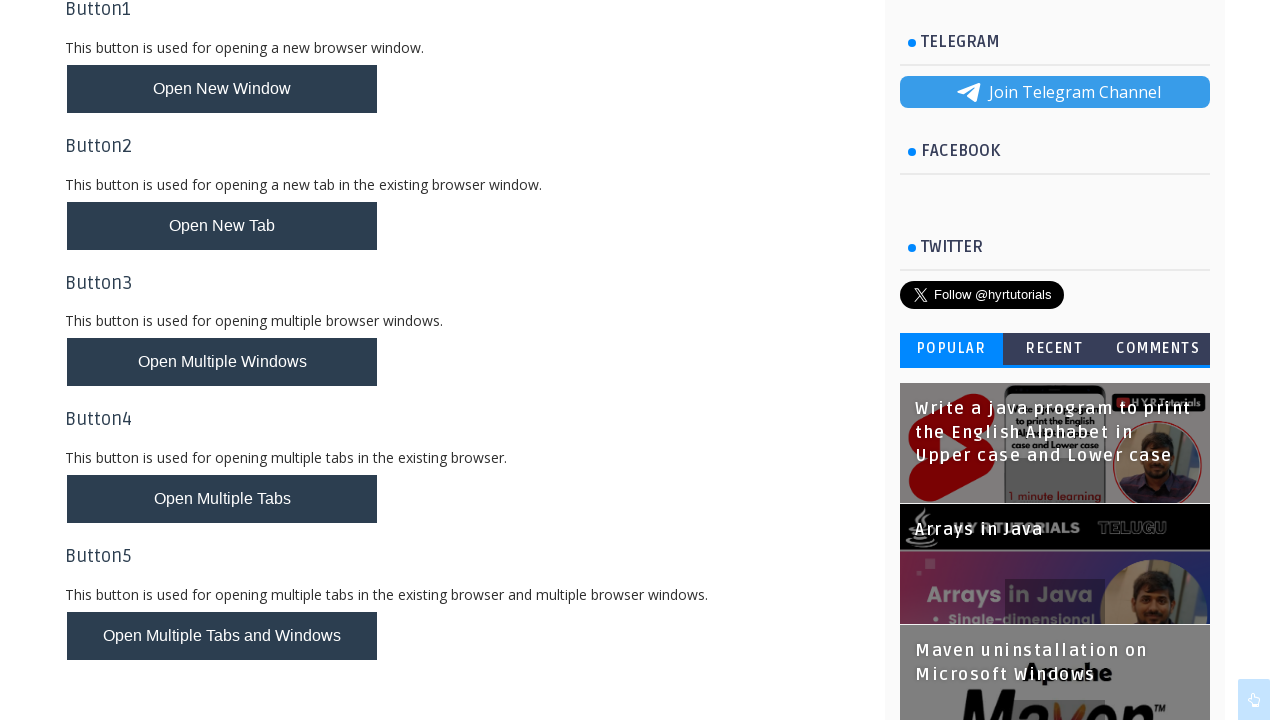

Stored reference to current page
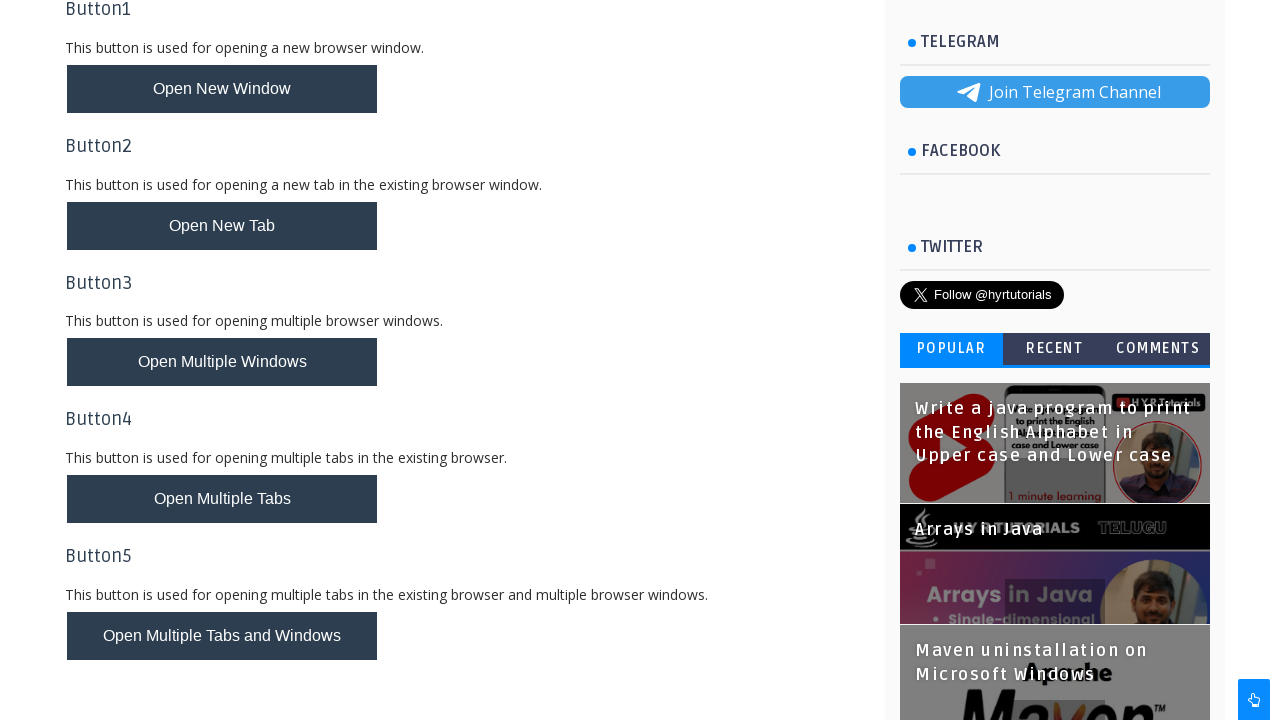

Clicked button to open new window at (222, 362) on button#newWindowsBtn
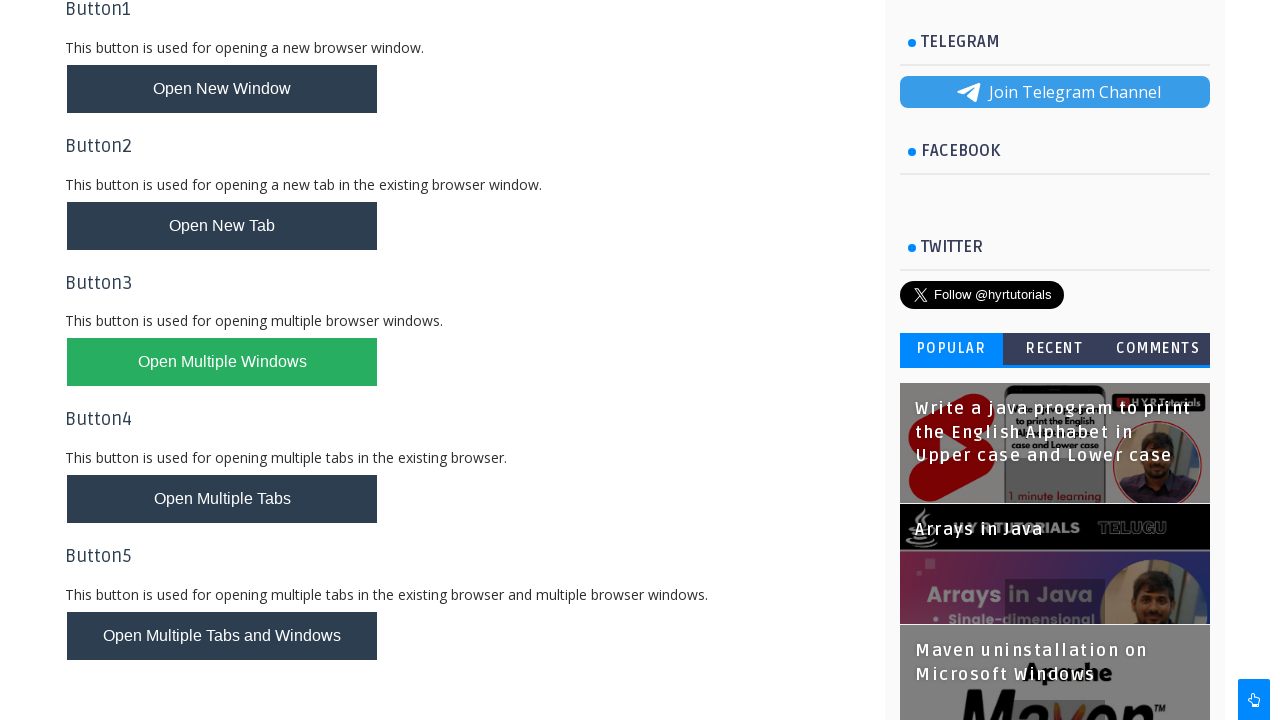

Retrieved new window/page from popup
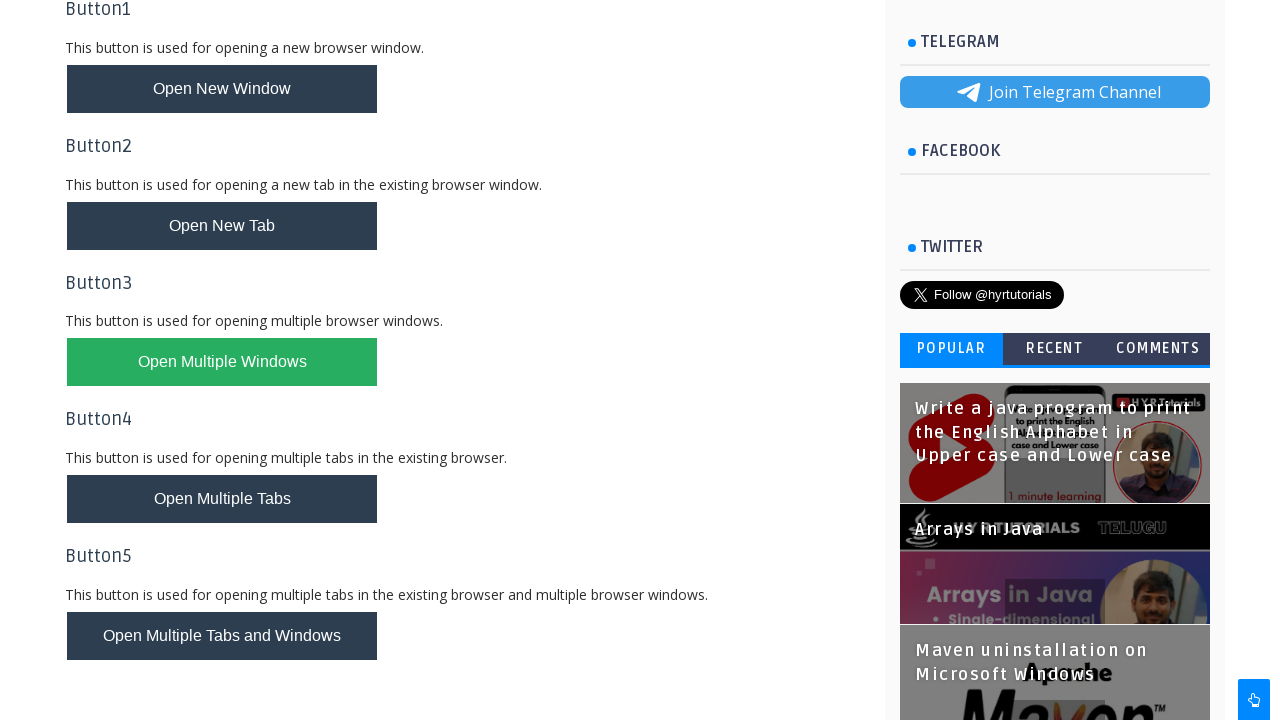

Closed the new window
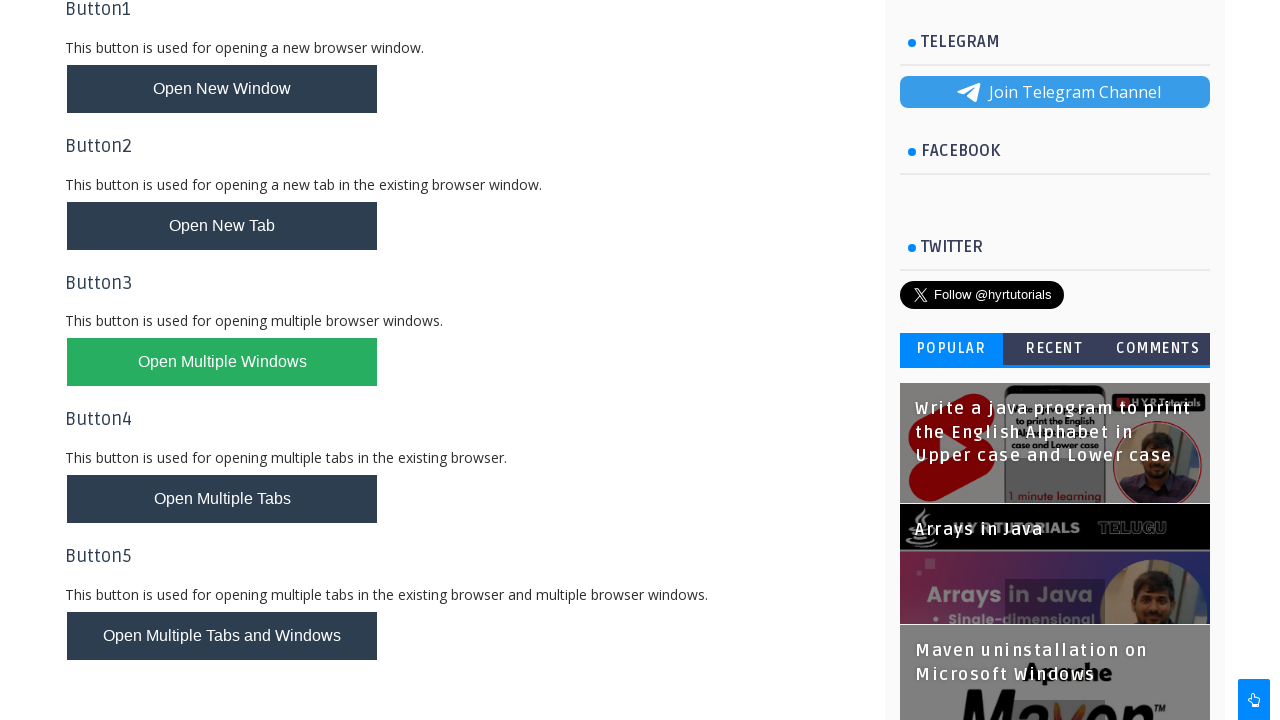

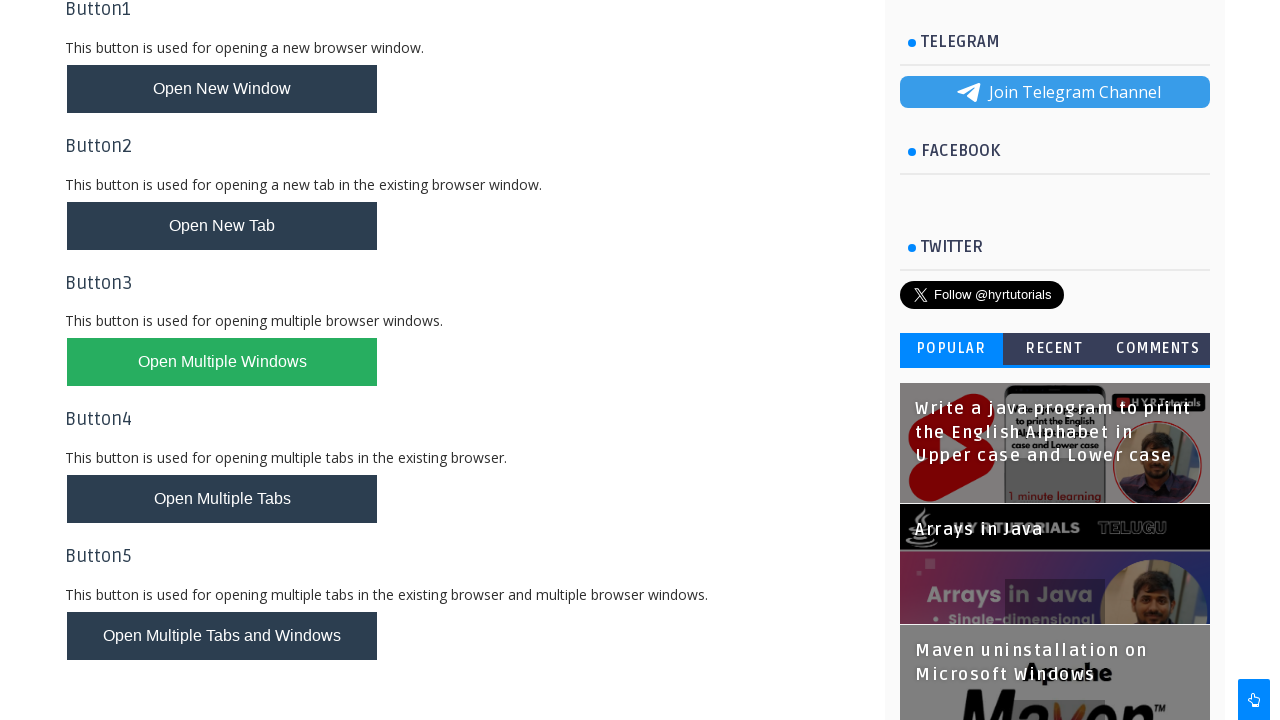